Navigates to a todo list application and enters multiple task items into the task input field

Starting URL: https://v1.training-support.net/selenium/todo-list

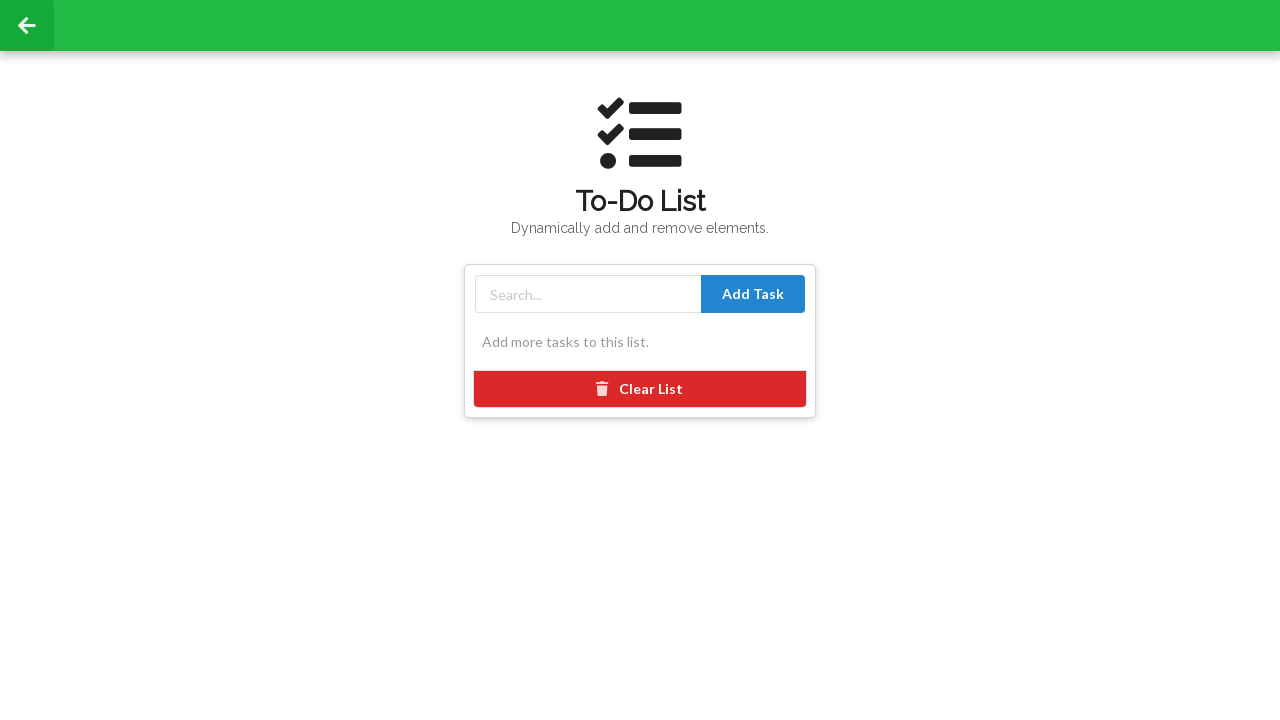

Navigated to todo list application
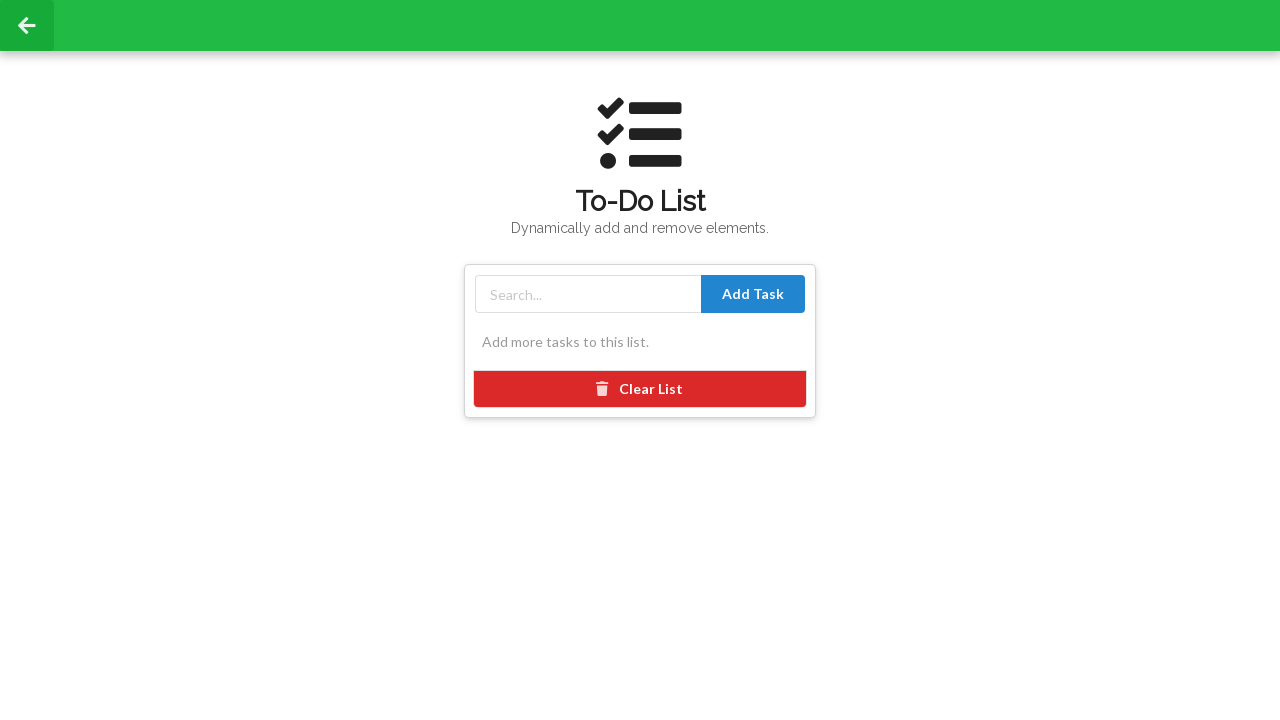

Filled task input field with 'Buy groceries' on #taskInput
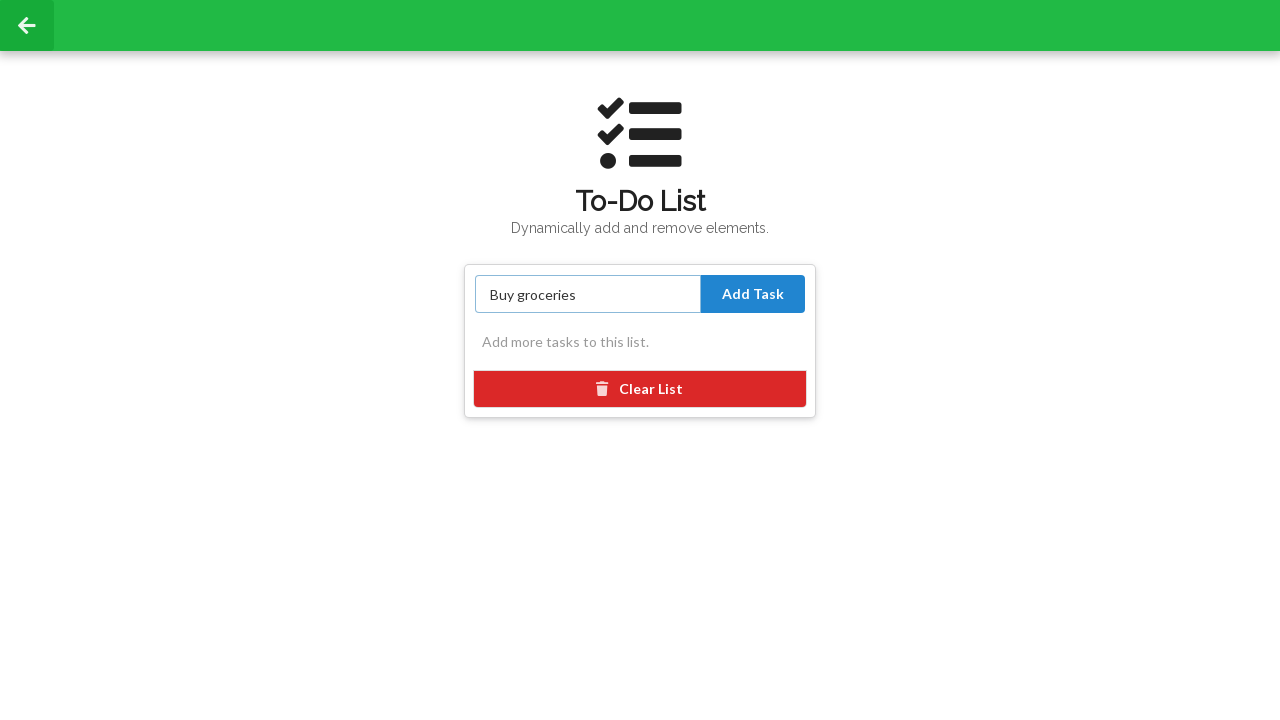

Pressed Enter to add task 'Buy groceries' on #taskInput
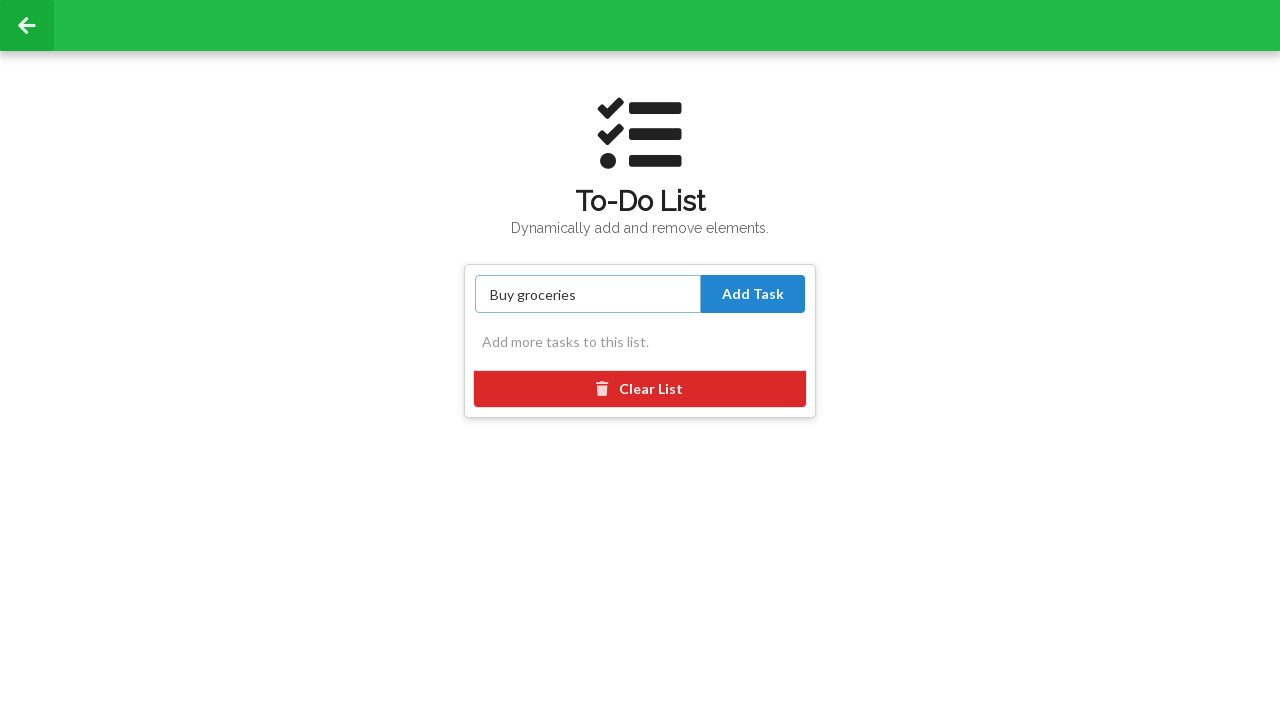

Filled task input field with 'Complete project report' on #taskInput
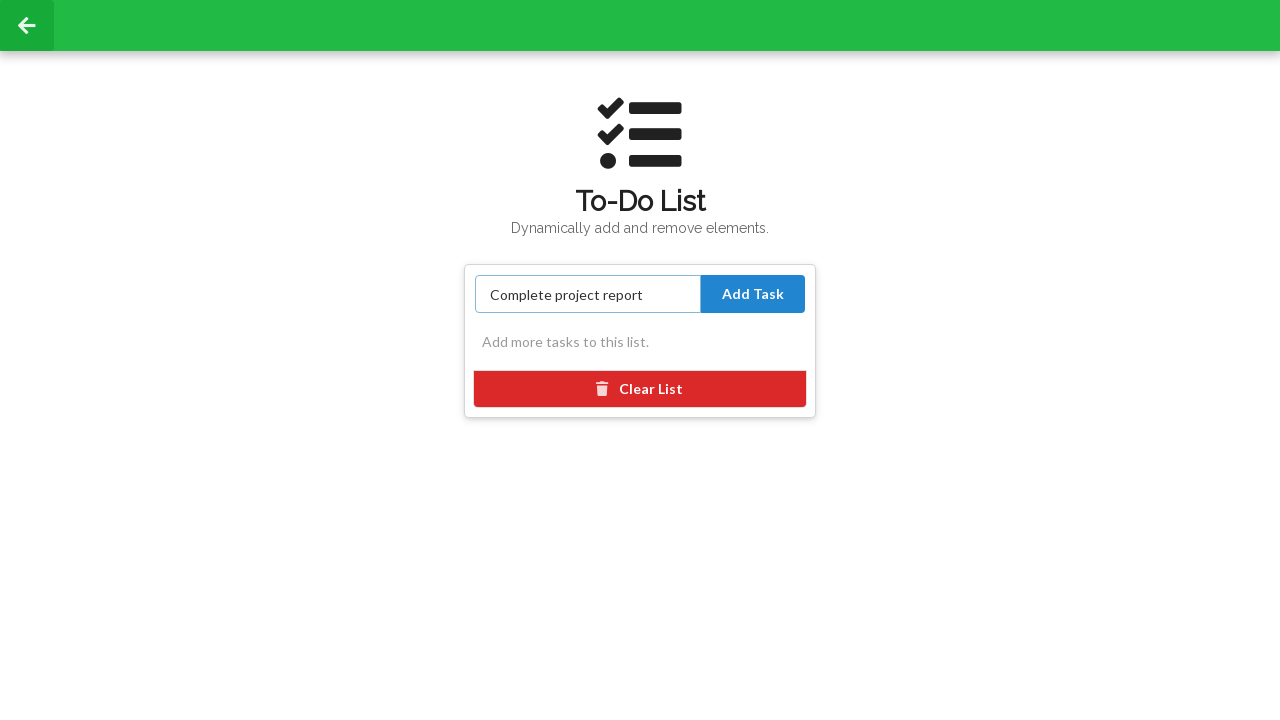

Pressed Enter to add task 'Complete project report' on #taskInput
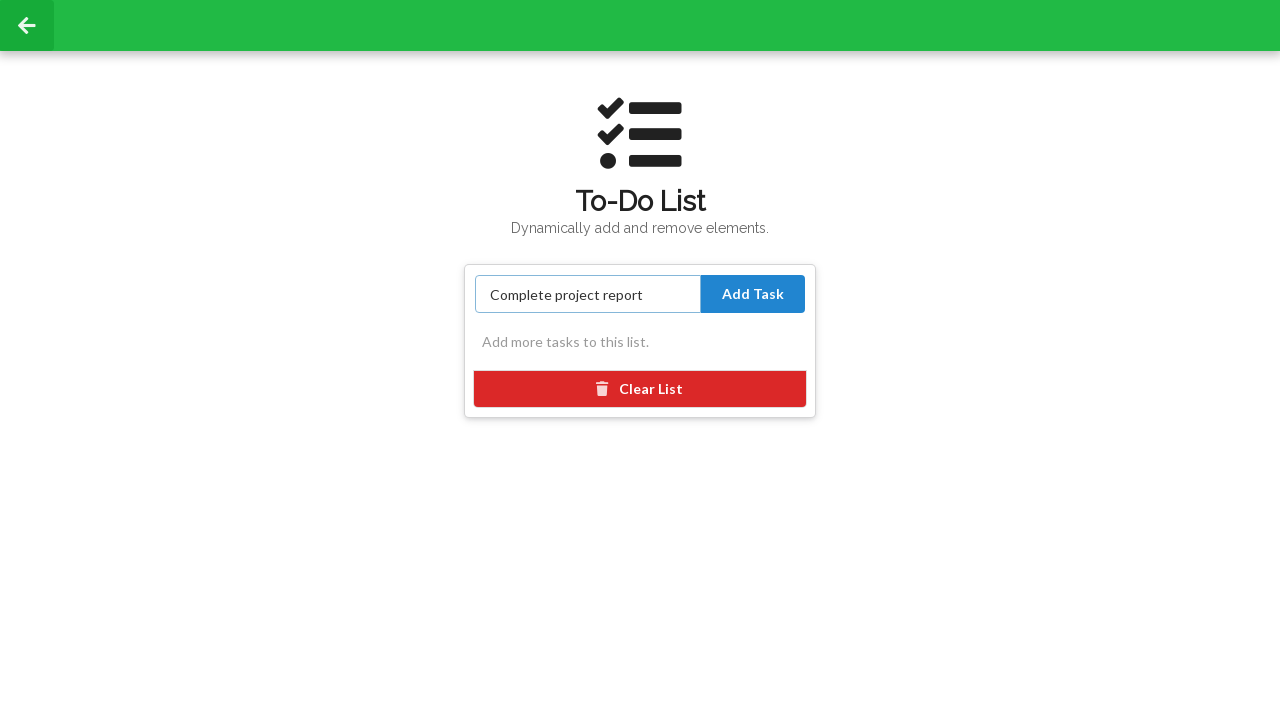

Filled task input field with 'Call dentist' on #taskInput
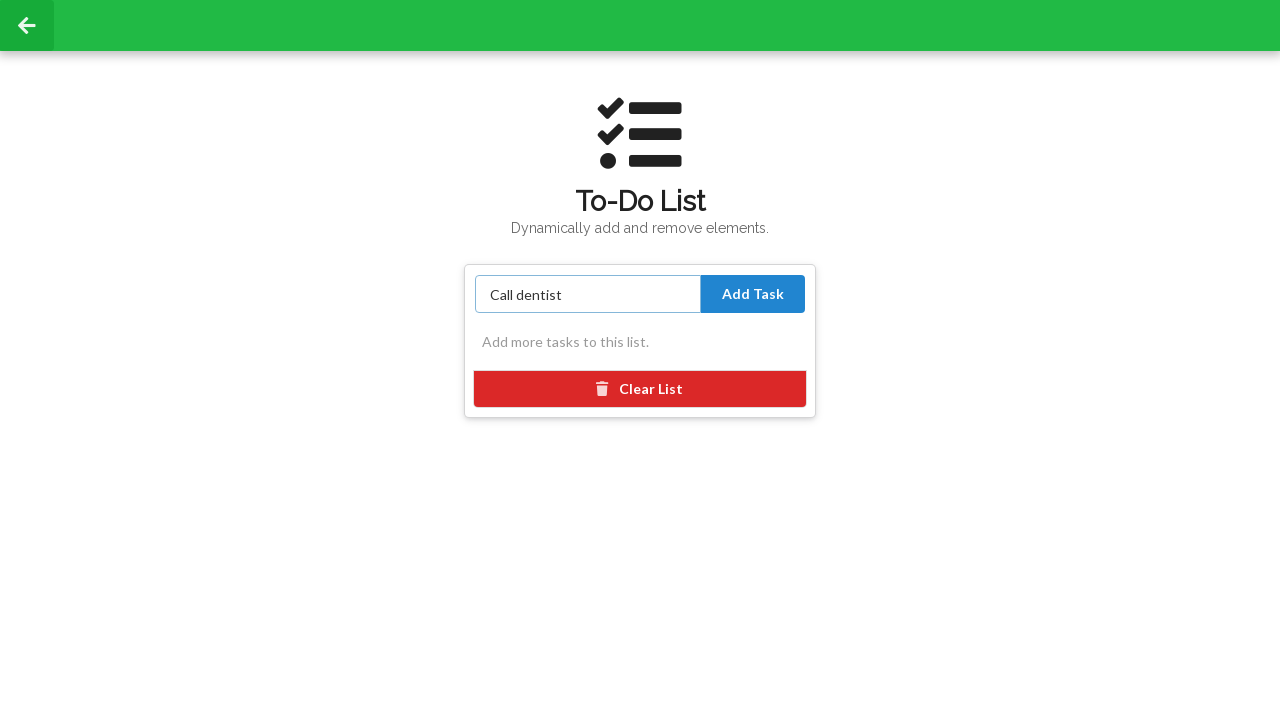

Pressed Enter to add task 'Call dentist' on #taskInput
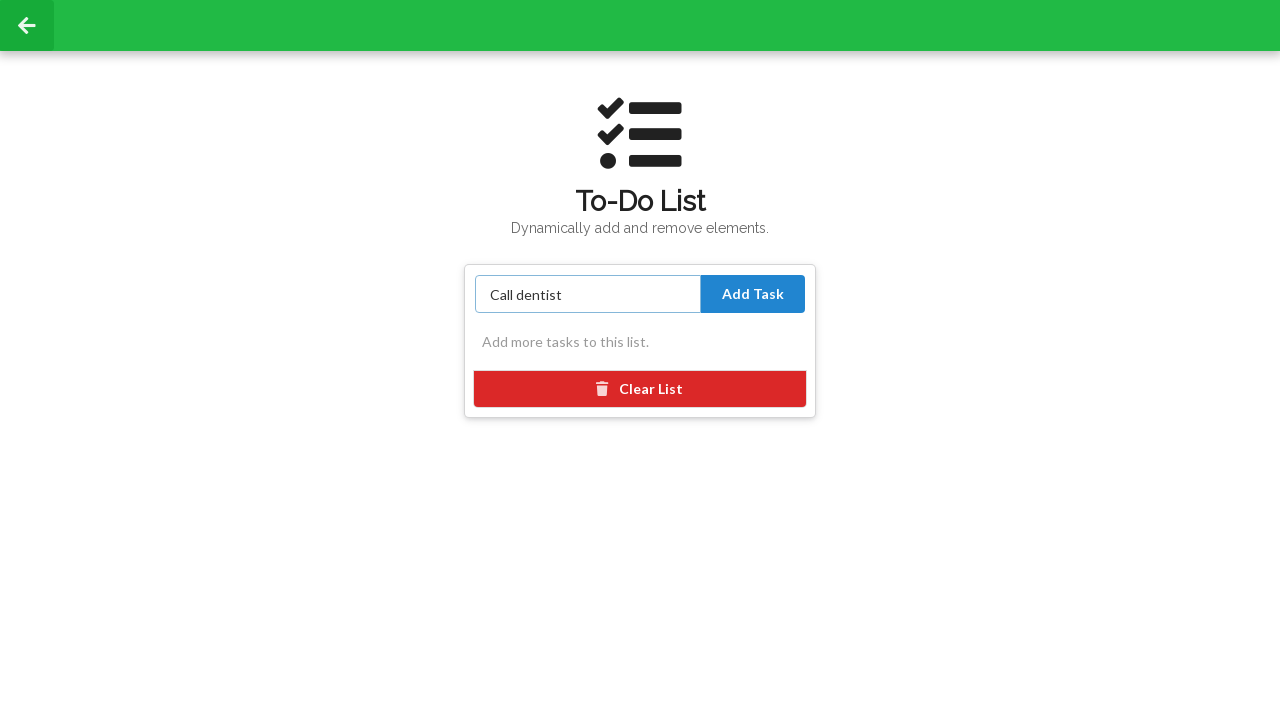

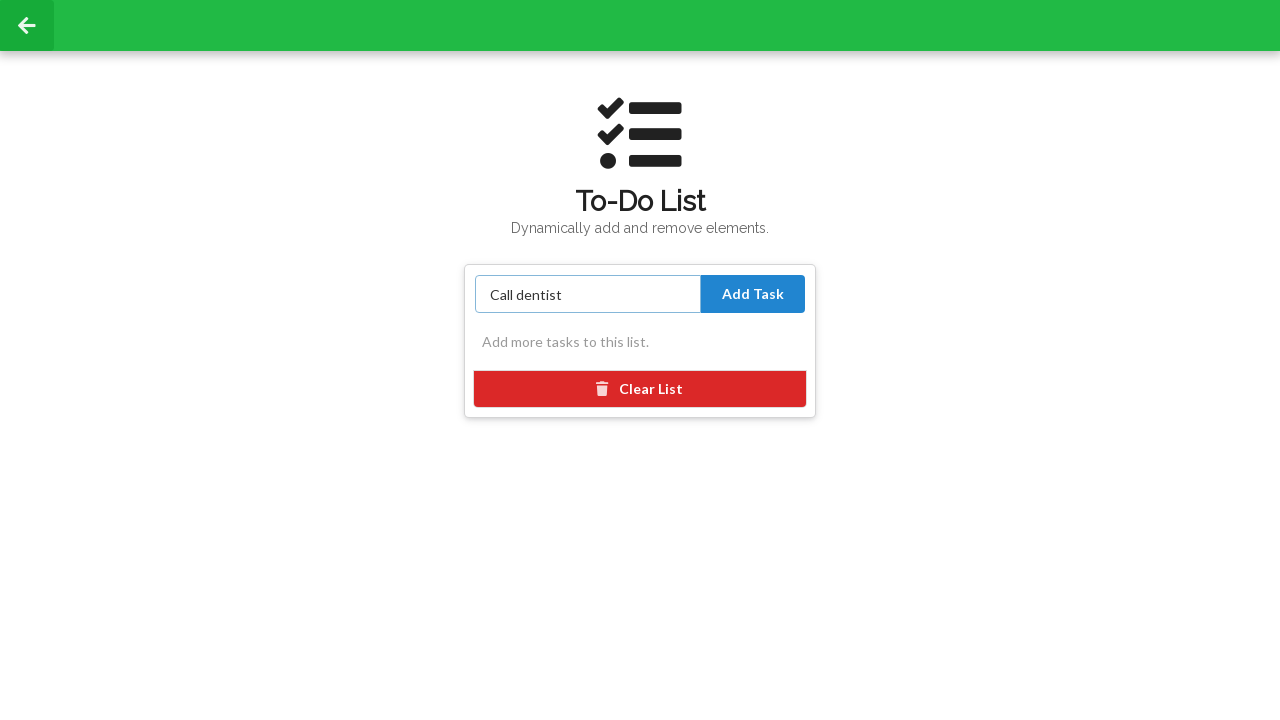